Navigates through a multi-level dropdown menu by hovering over "Courses", then "Software Testing", and finally clicking on "Selenium Certification Training"

Starting URL: http://greenstech.in/selenium-course-content.html

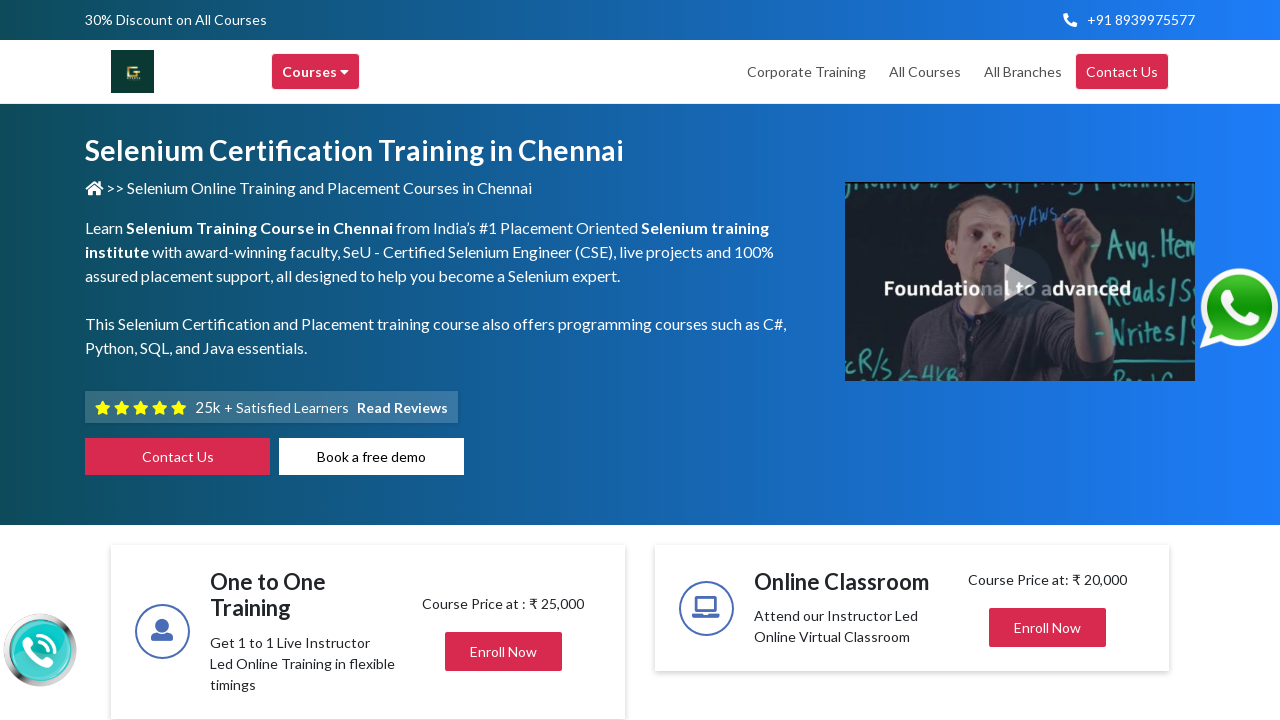

Hovered over 'Courses' menu item at (316, 72) on div[title='Courses']
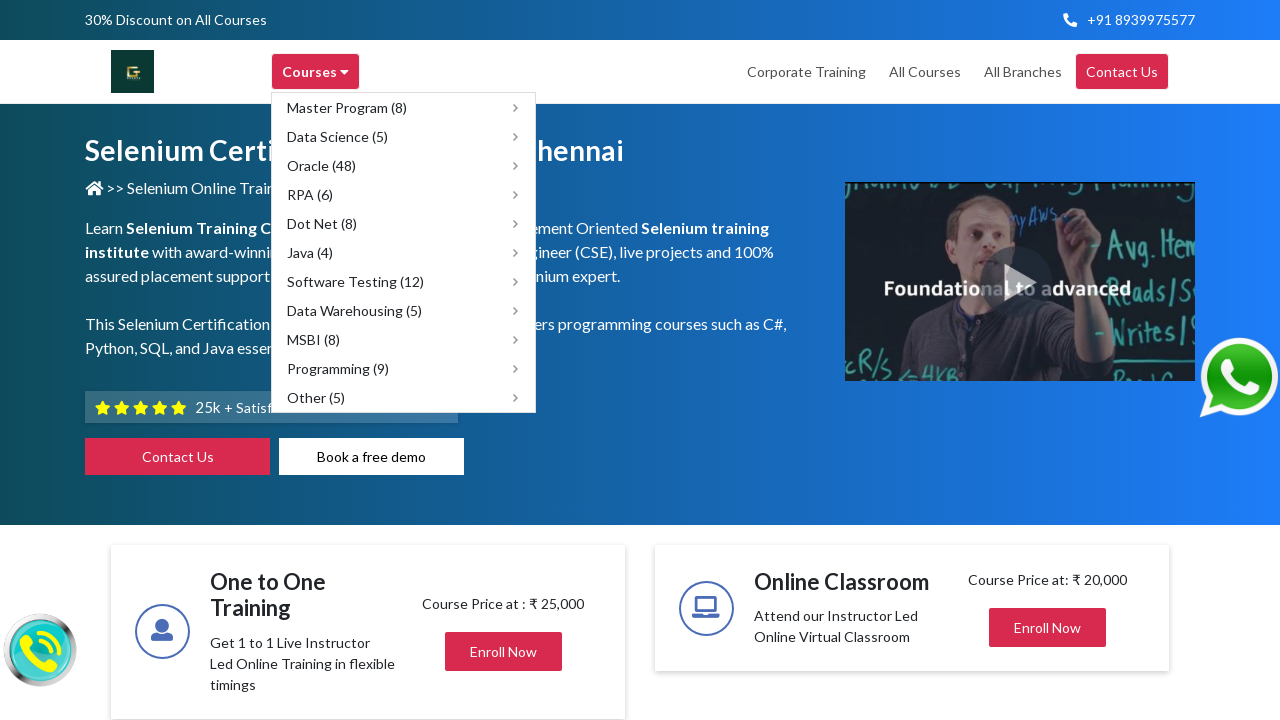

Hovered over 'Software Testing (12)' submenu at (356, 282) on xpath=//span[text()='Software Testing (12)']
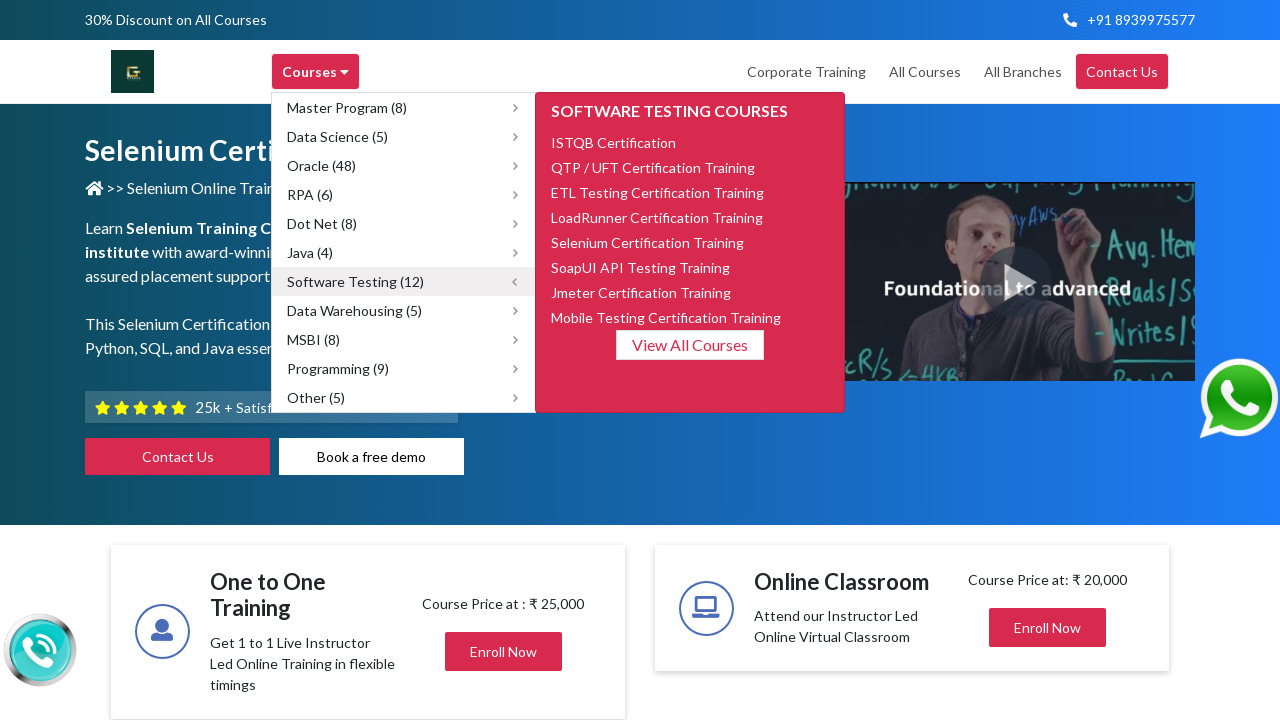

Clicked on 'Selenium Certification Training' at (648, 242) on xpath=//span[text()='Selenium Certification Training']
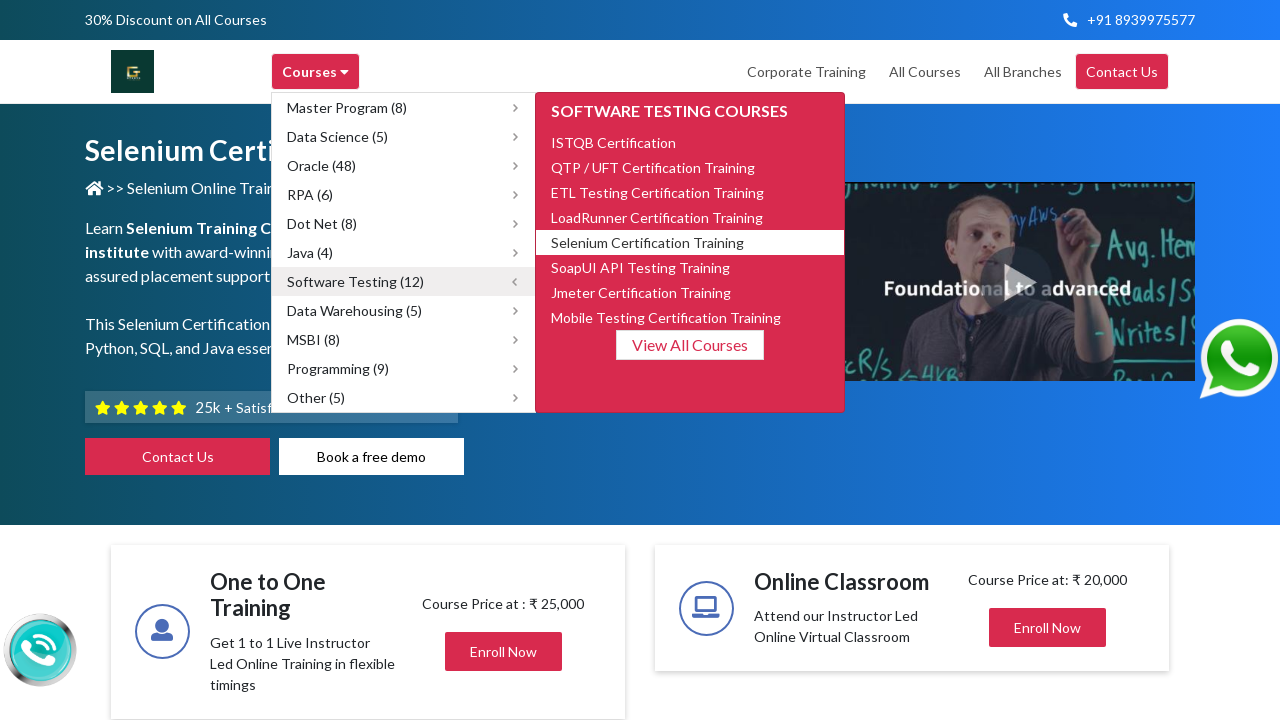

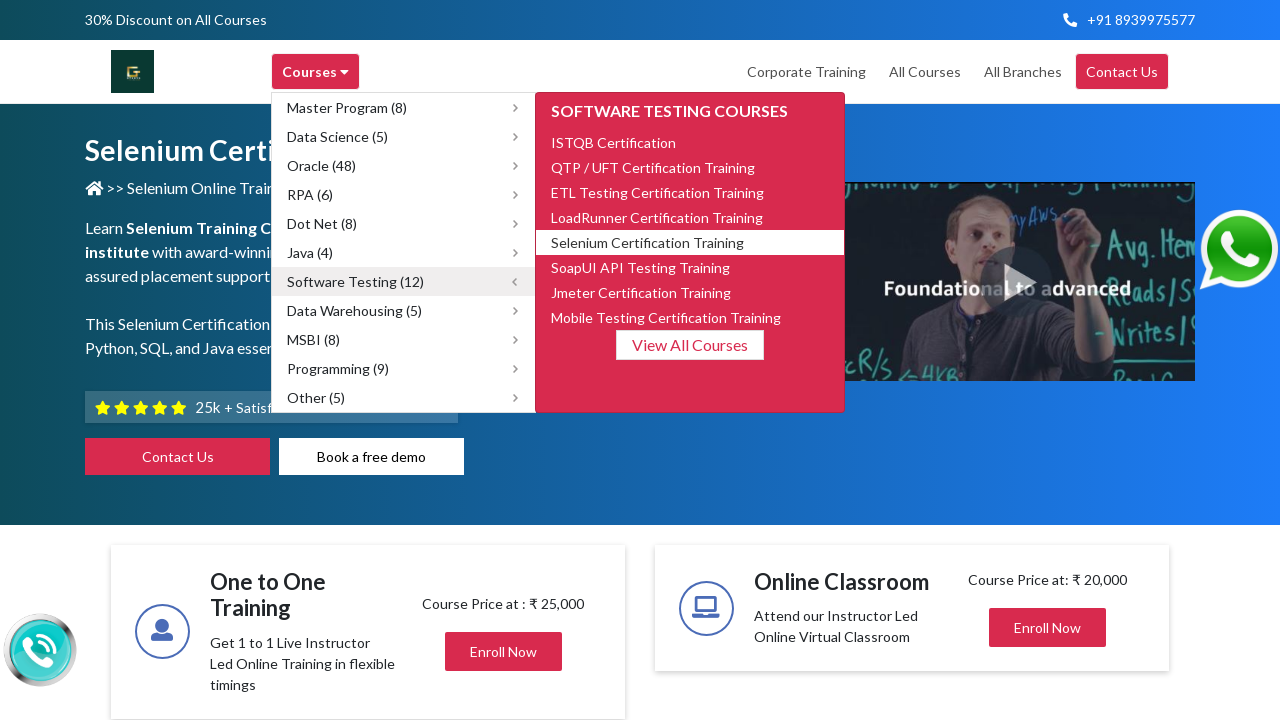